Tests that todo data persists after page reload

Starting URL: https://demo.playwright.dev/todomvc

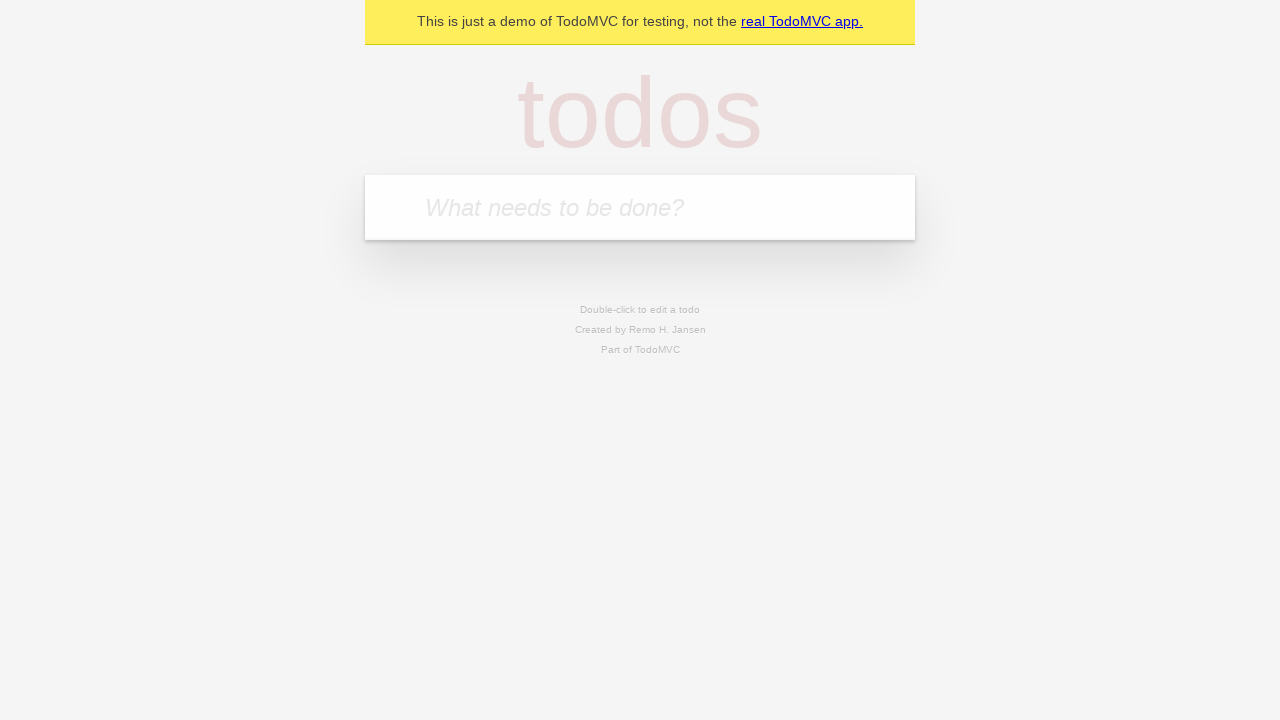

Filled new todo input with 'buy some cheese' on .new-todo
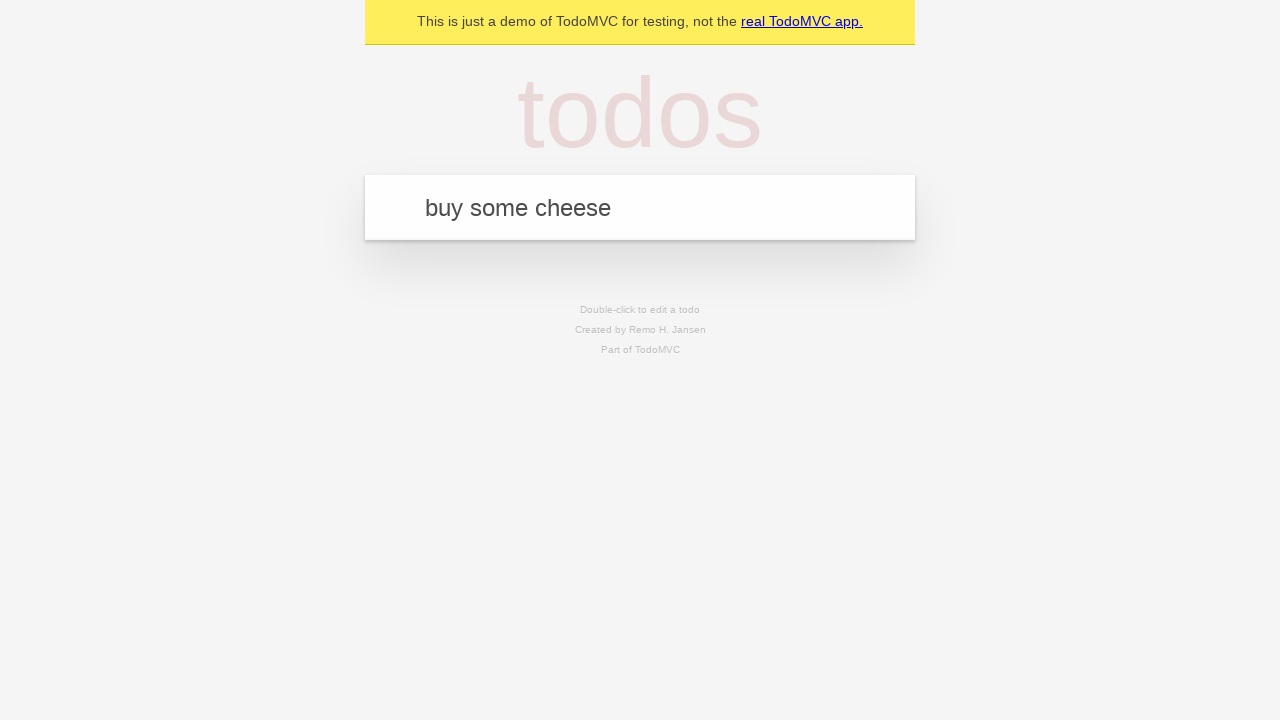

Pressed Enter to create first todo on .new-todo
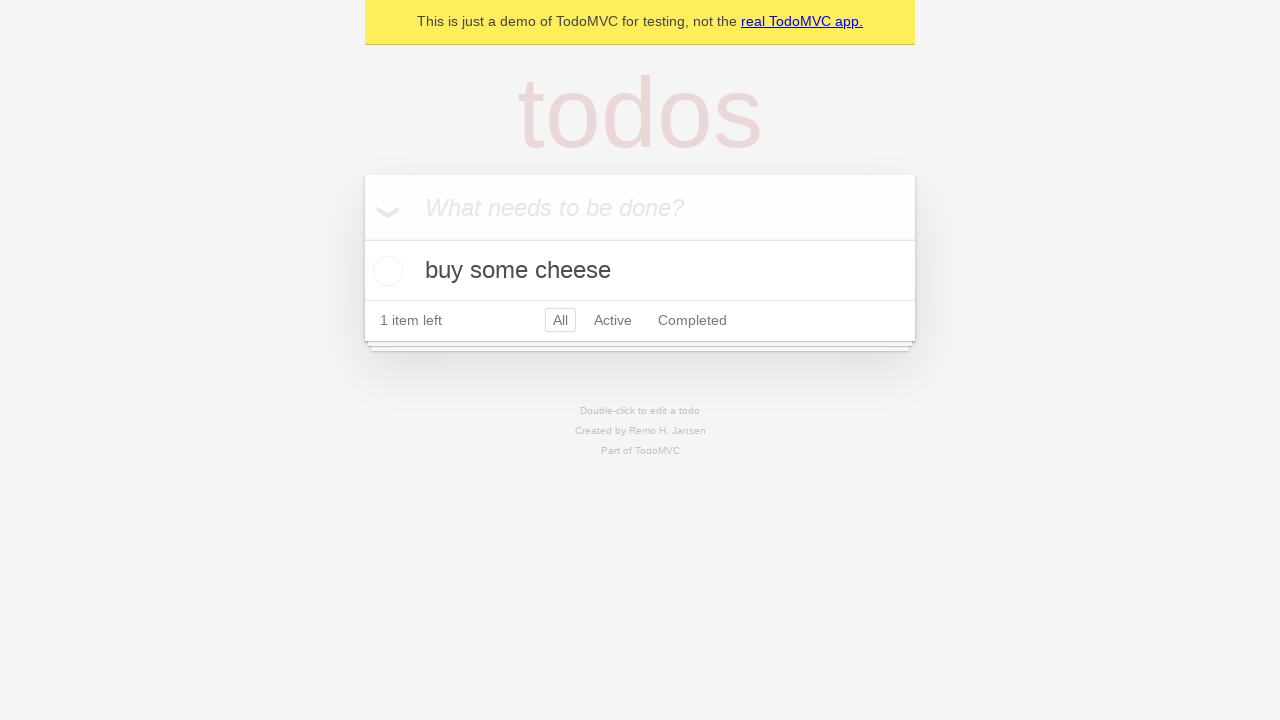

Filled new todo input with 'feed the cat' on .new-todo
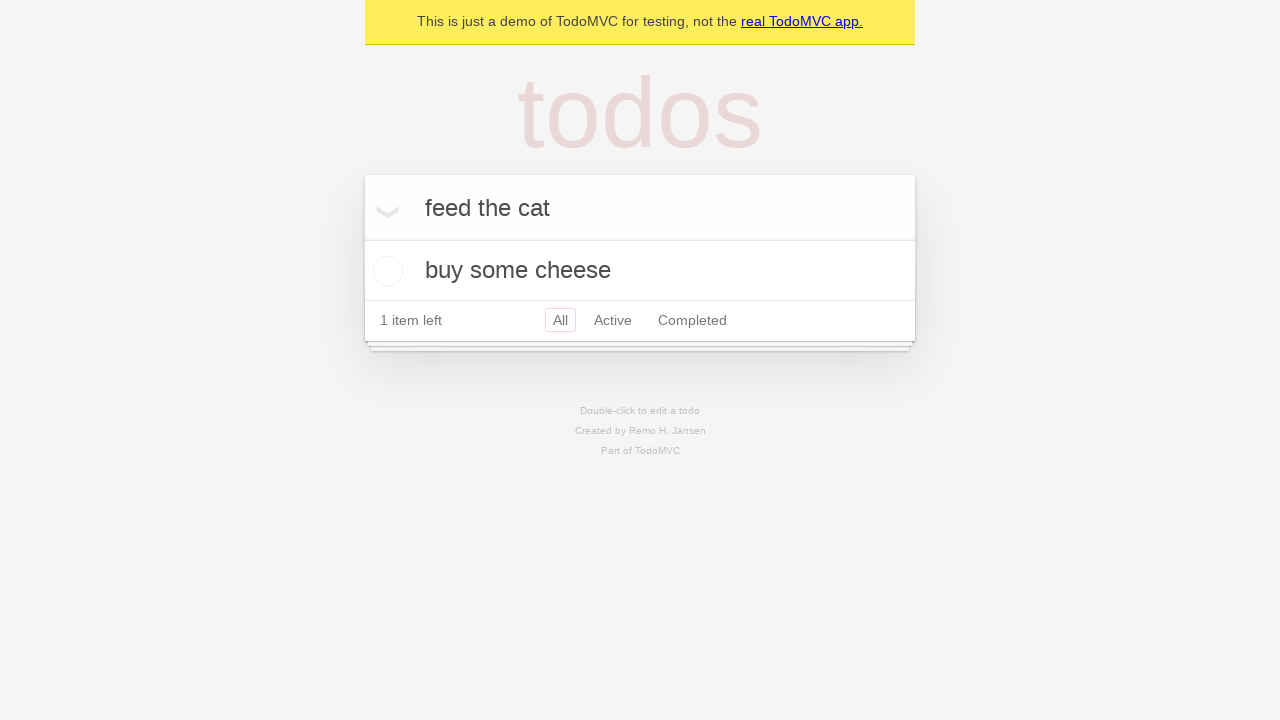

Pressed Enter to create second todo on .new-todo
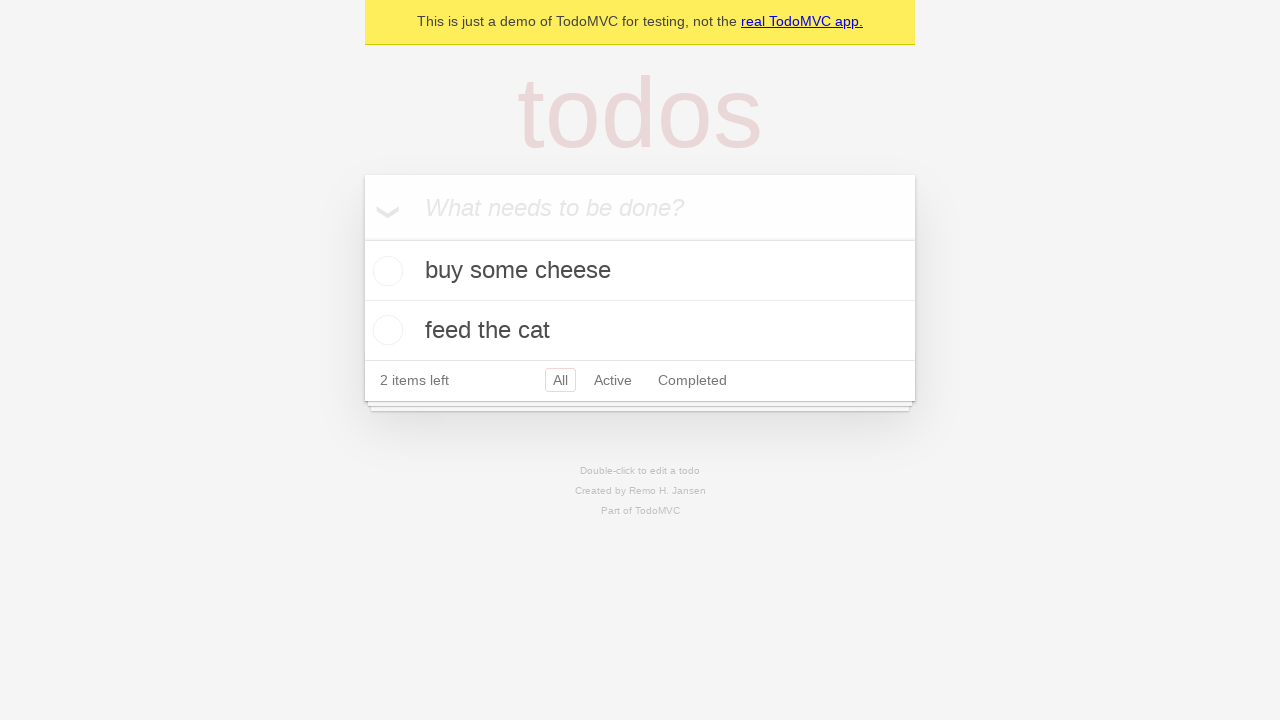

Checked the first todo to mark it as complete at (385, 271) on .todo-list li >> nth=0 >> .toggle
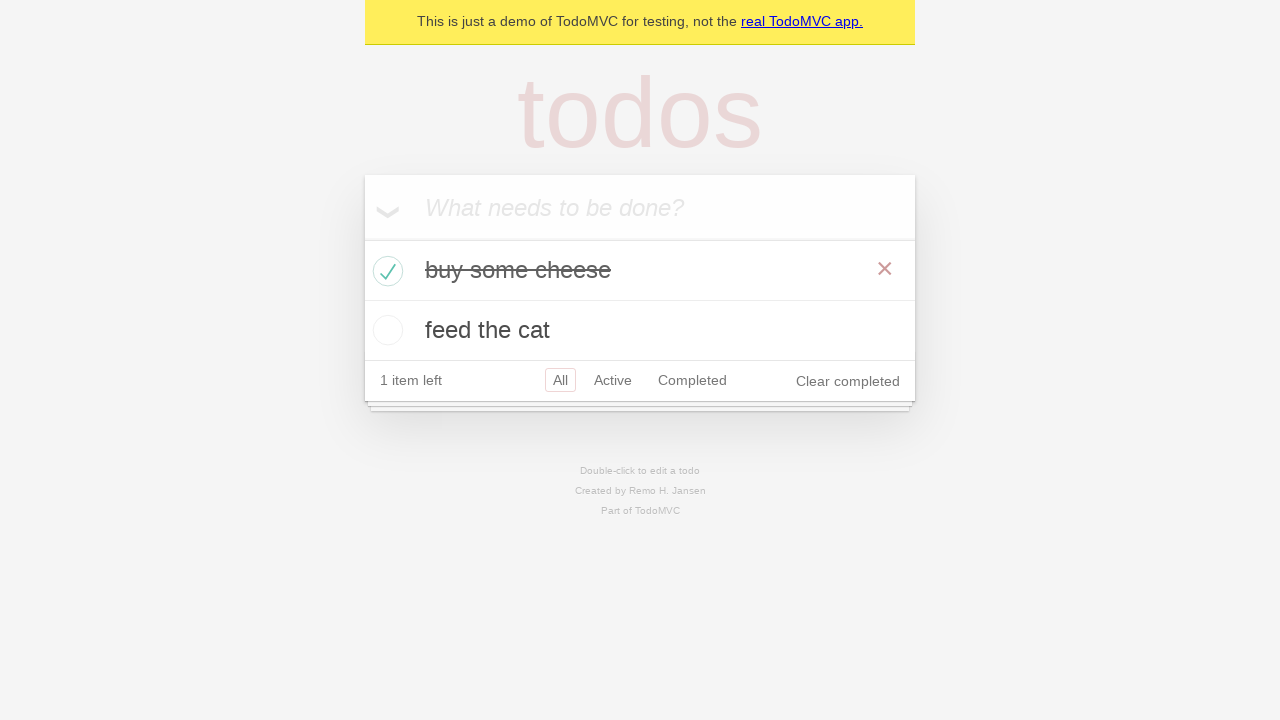

Reloaded the page to test data persistence
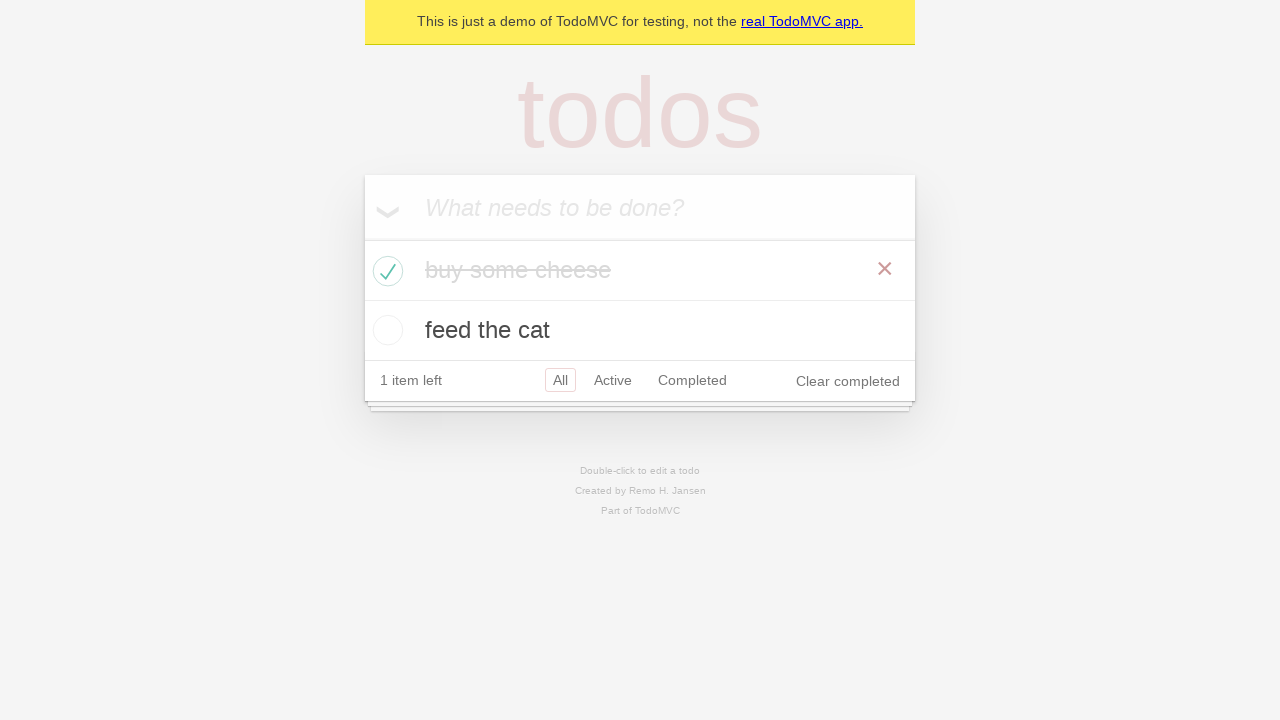

Waited for todos to load after page reload
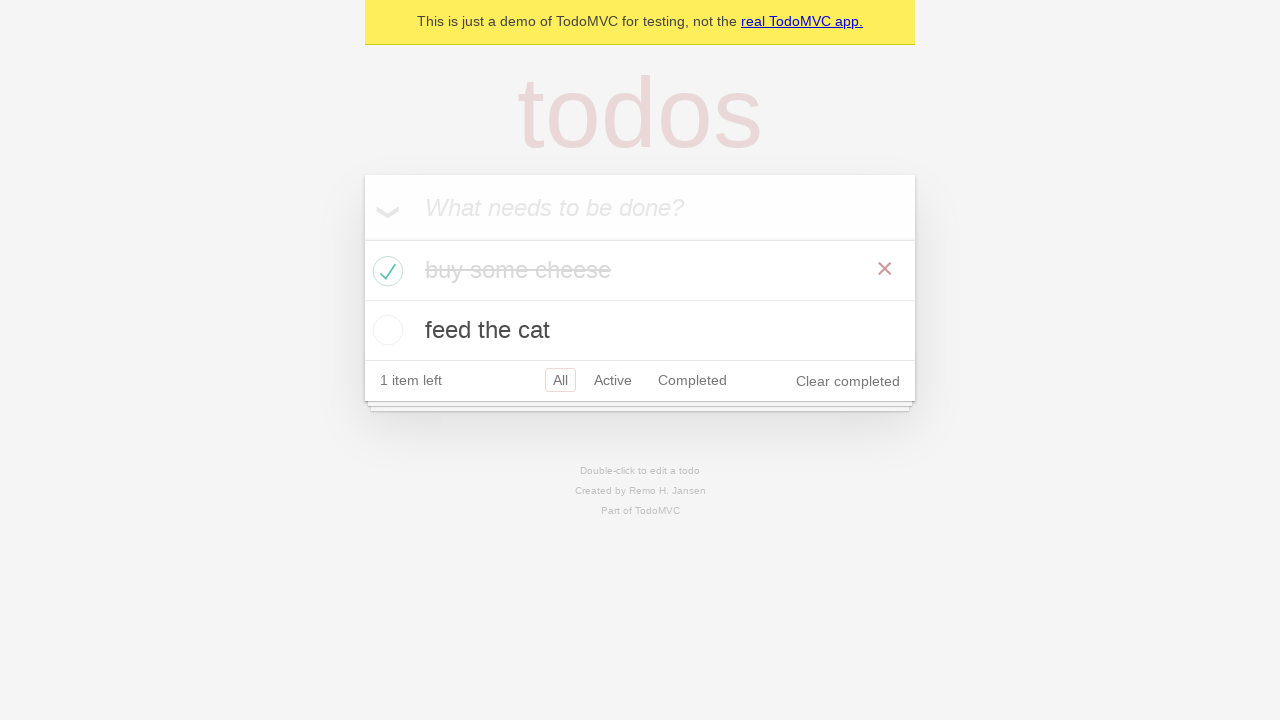

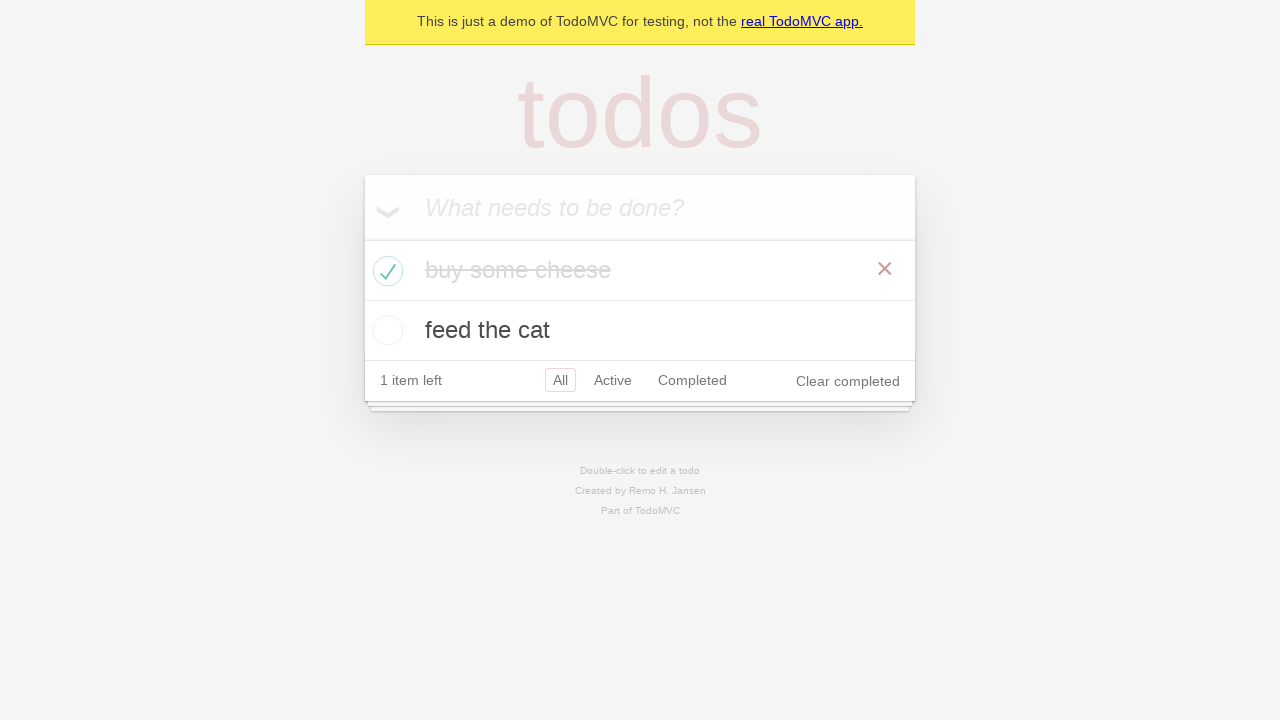